Tests various input field interactions including filling text, clearing fields, checking if fields are disabled, and using keyboard navigation

Starting URL: https://www.leafground.com/input.xhtml

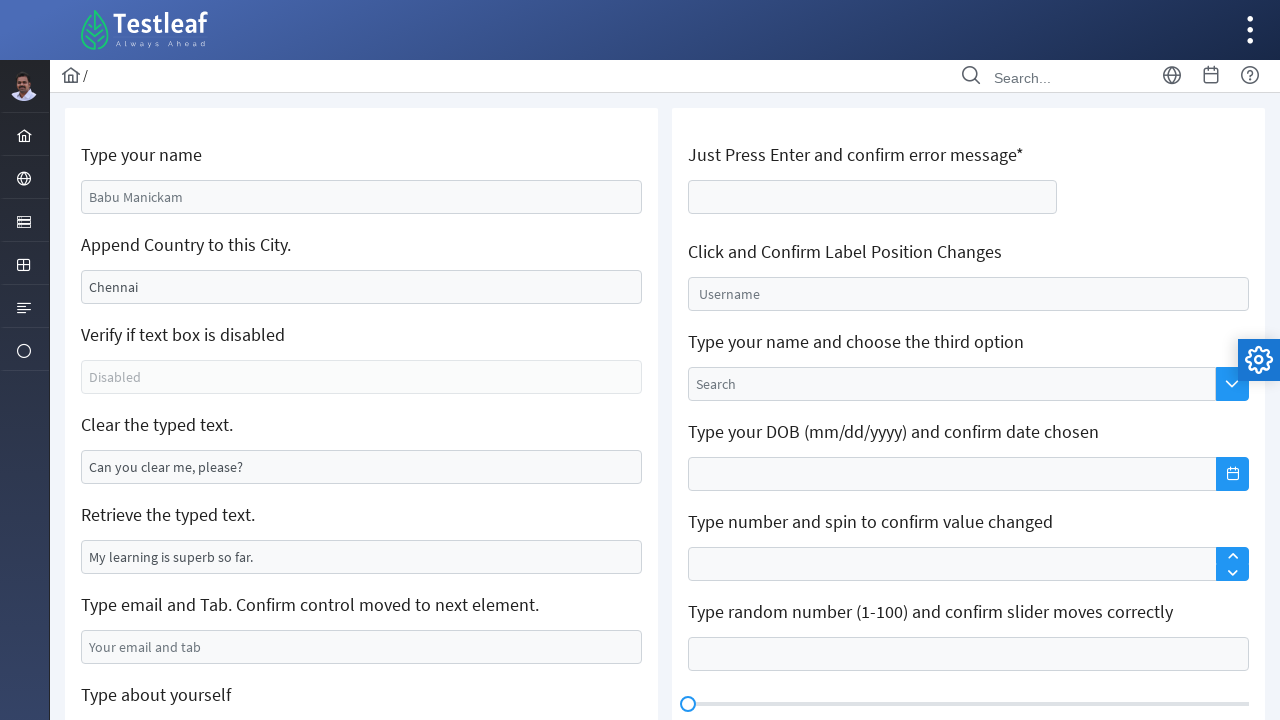

Filled first input field with name 'Prabu Venkatachalam' on //div[@class='grid formgrid']//input
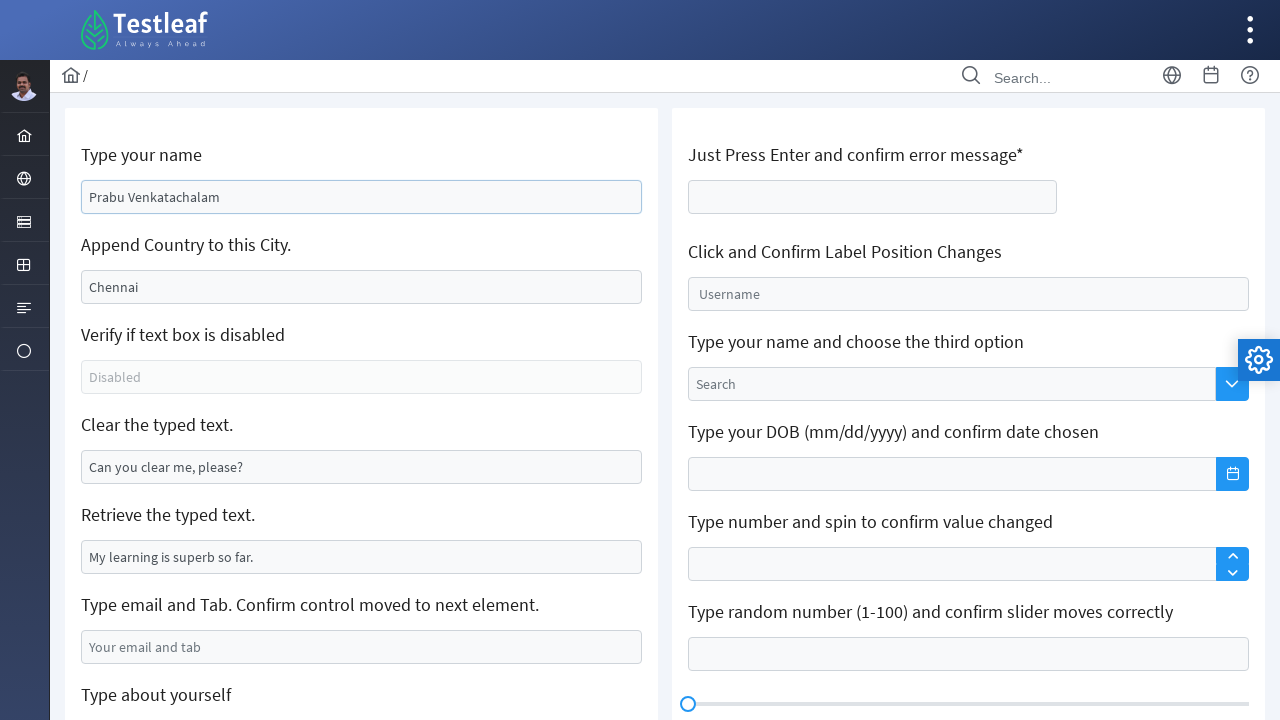

Cleared location field on //input[contains(@class,'ui-corner-all')]/following::input
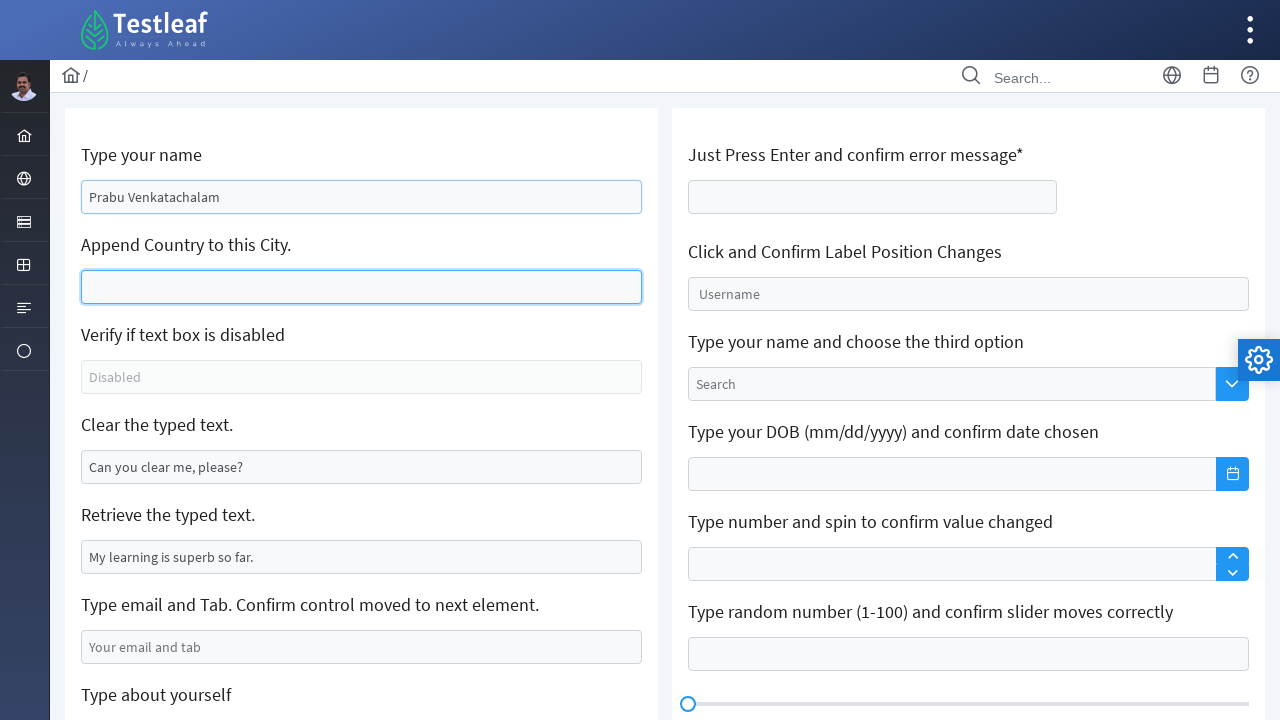

Filled location field with 'Coimbatore' on //input[contains(@class,'ui-corner-all')]/following::input
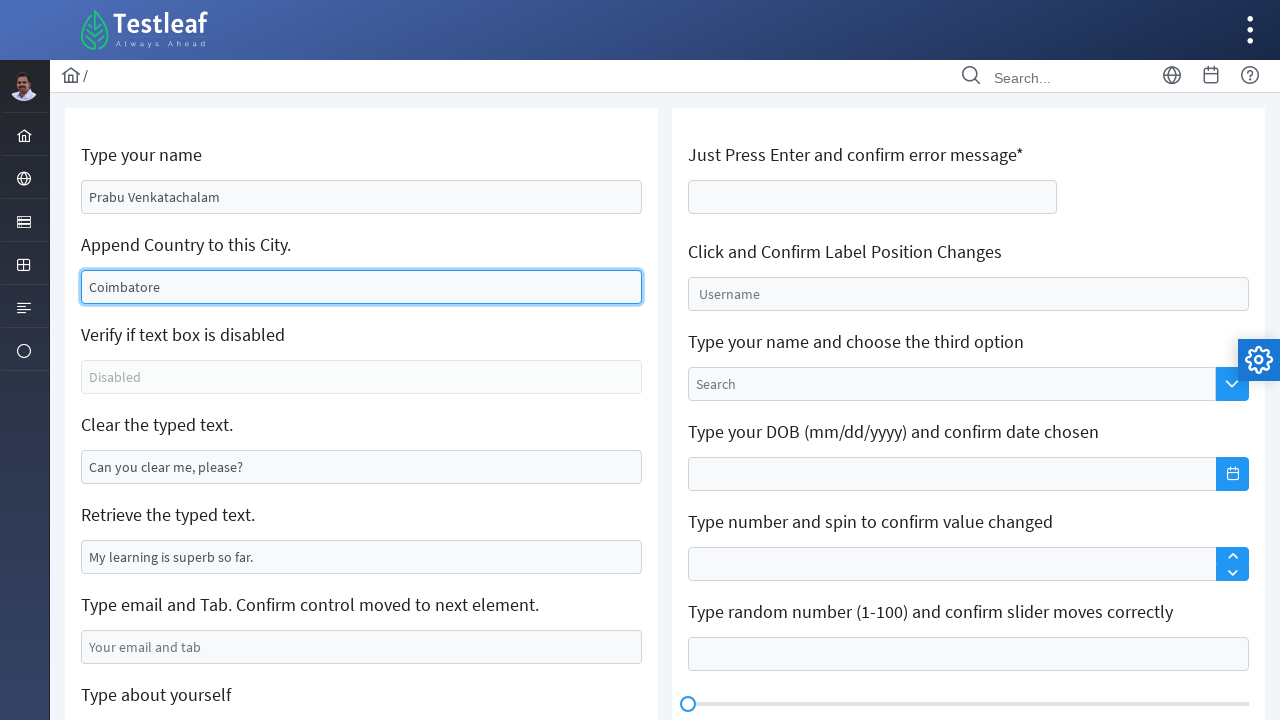

Located disabled input element
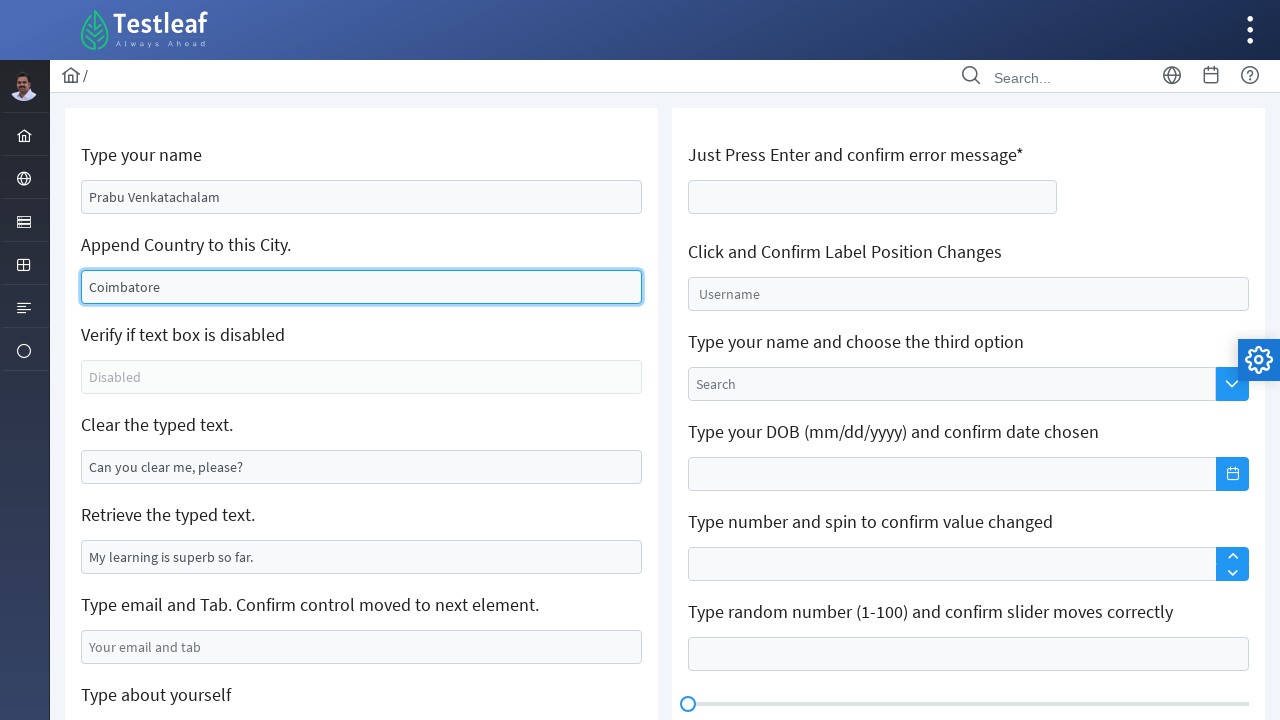

Checked if disabled element is enabled
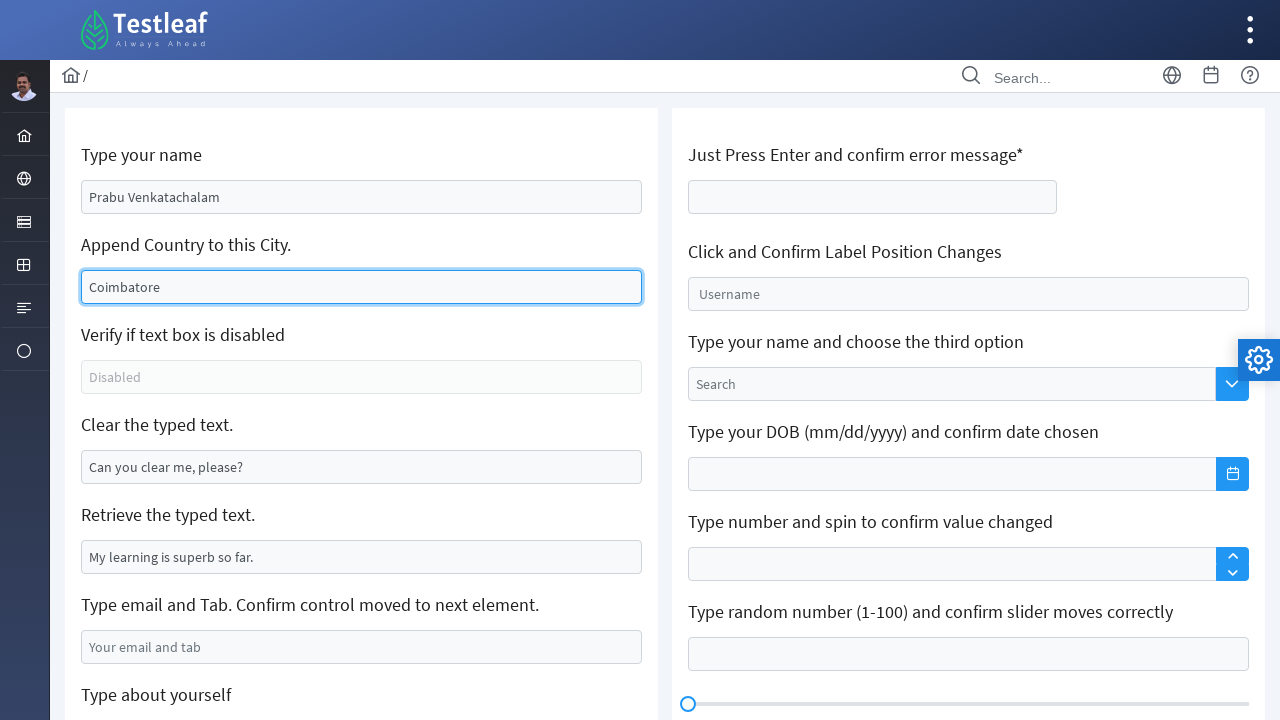

Printed disabled status: The text box is disabled
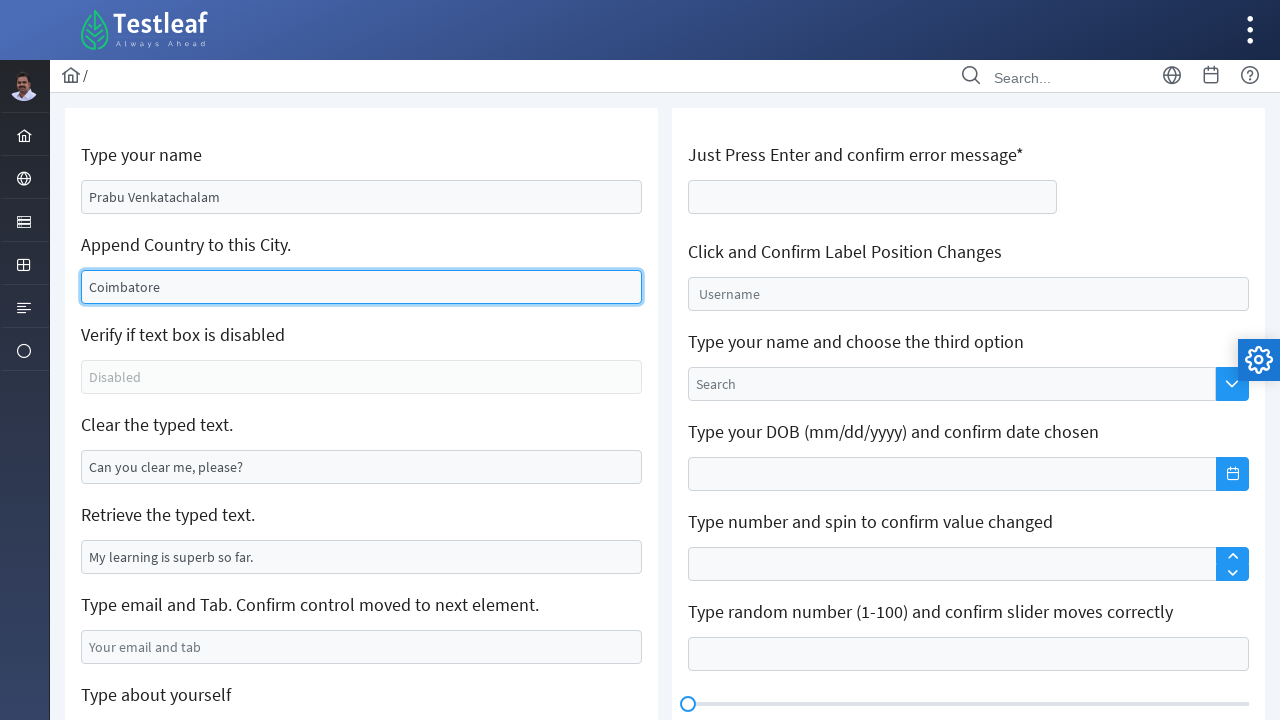

Cleared fourth input field on (//div[@class='grid formgrid']//input)[4]
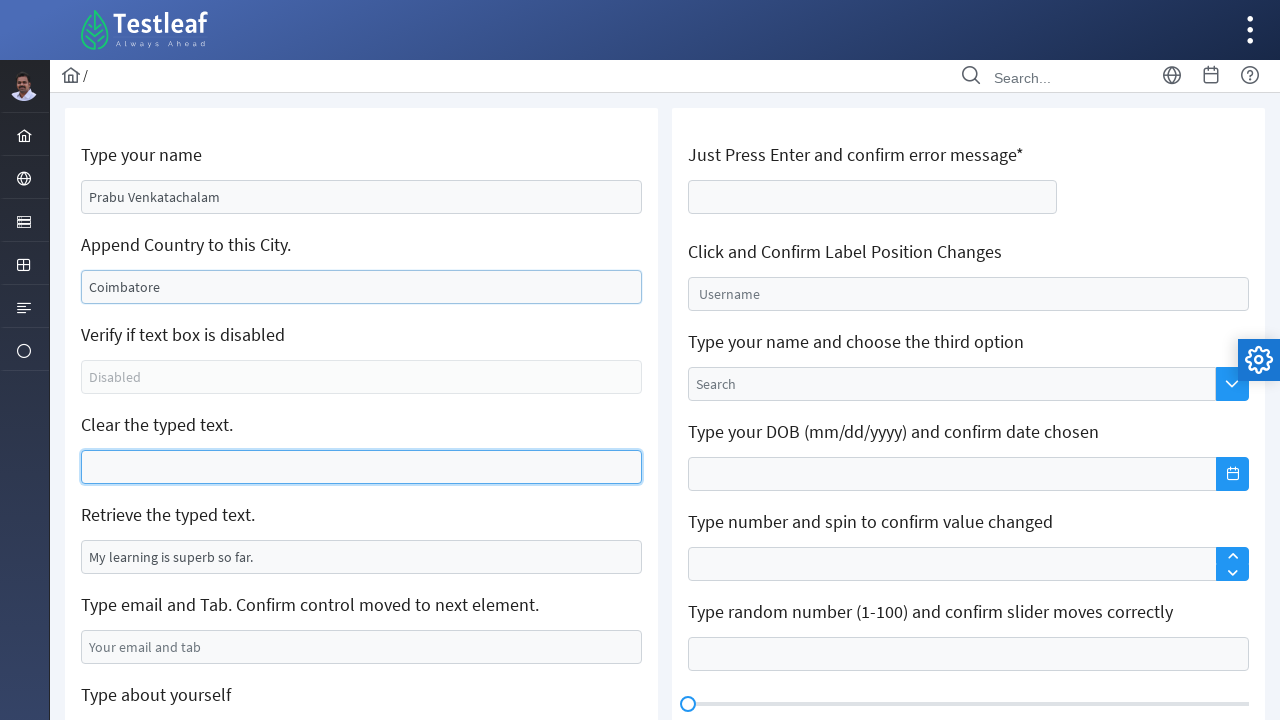

Cleared fifth input field on (//div[@class='grid formgrid']//input)[5]
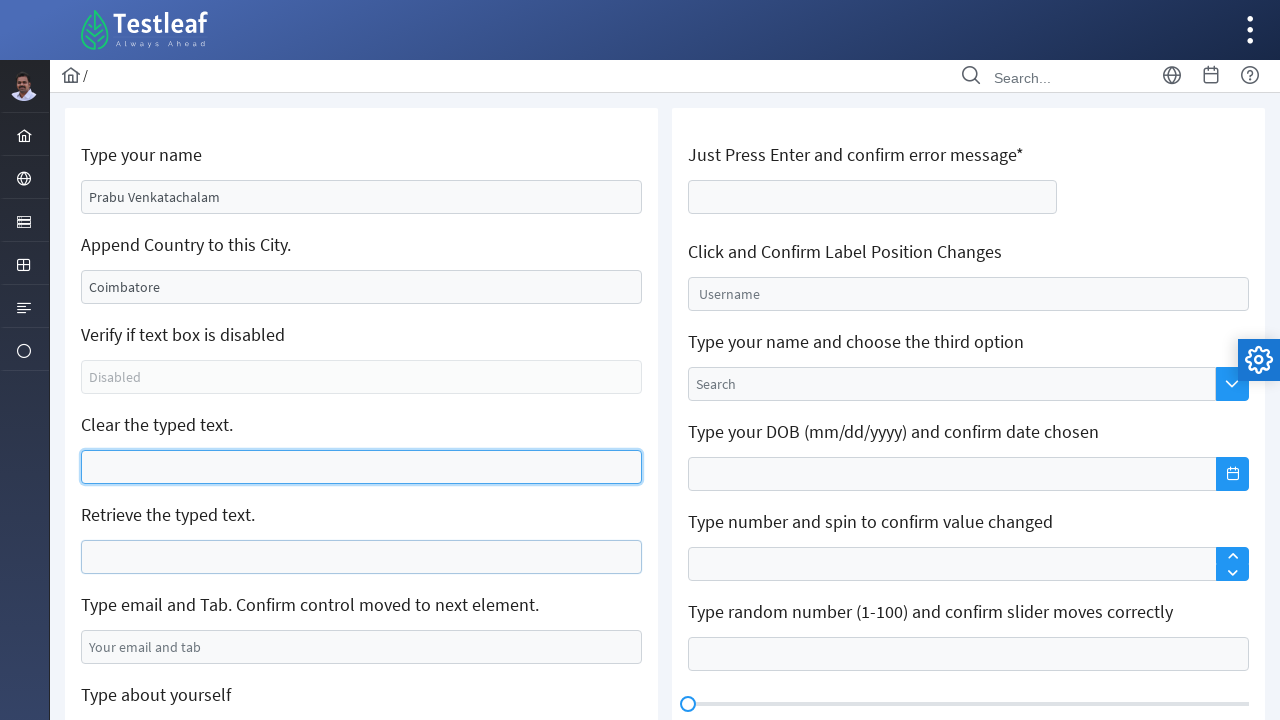

Filled fifth input field with 'Learn Everyday' on (//div[@class='grid formgrid']//input)[5]
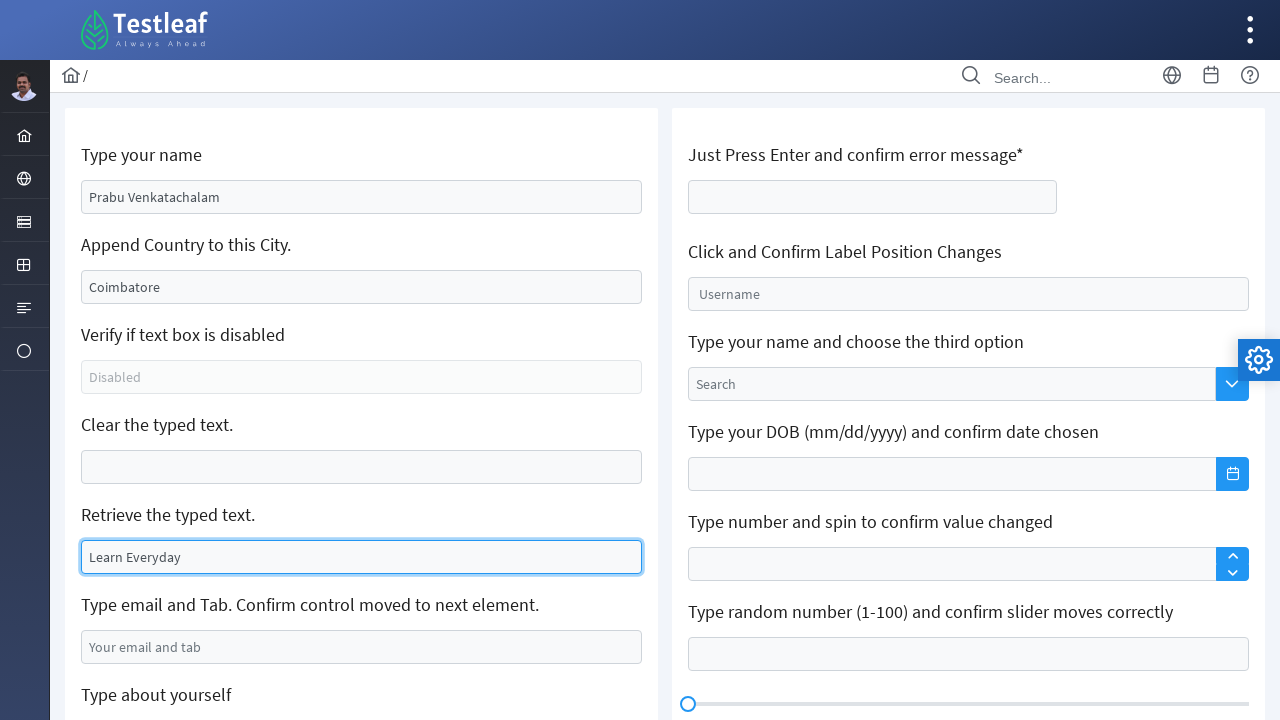

Retrieved value from fifth input field: 'Learn Everyday'
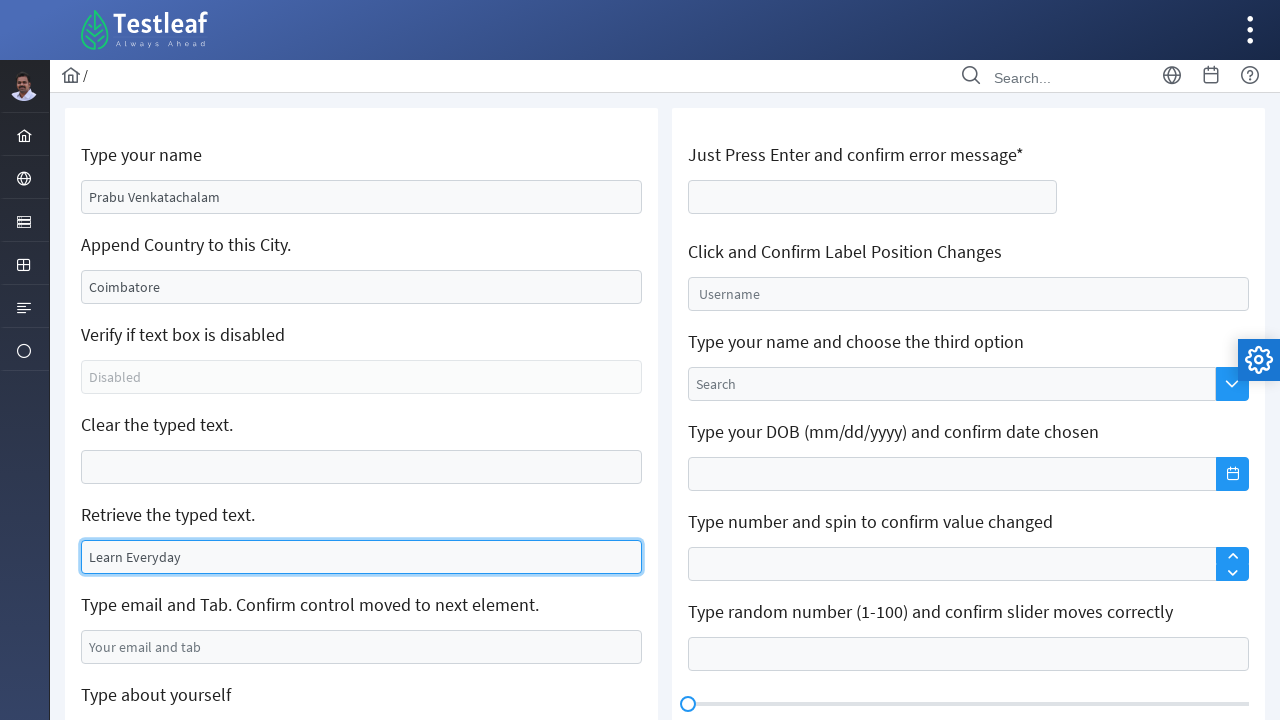

Printed input value: Learn Everyday
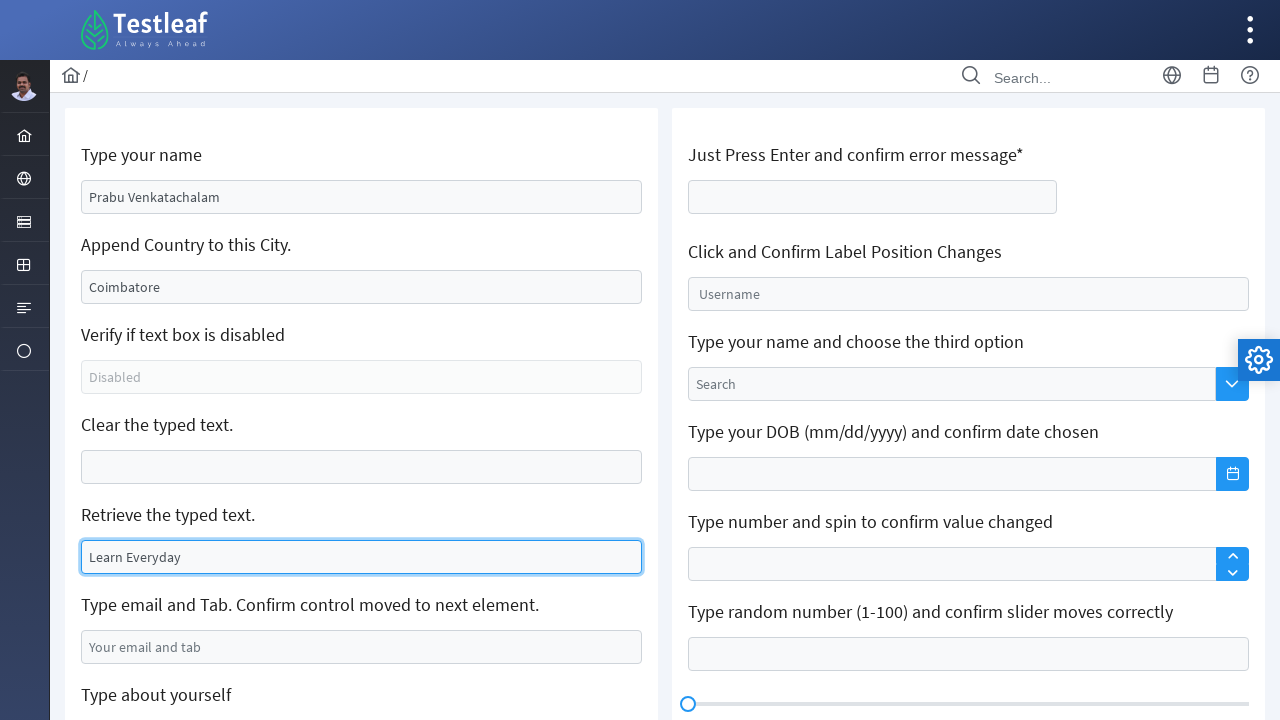

Filled email field with 'qwerty123@gmail.com' on (//div[@class='grid formgrid']//input)[6]
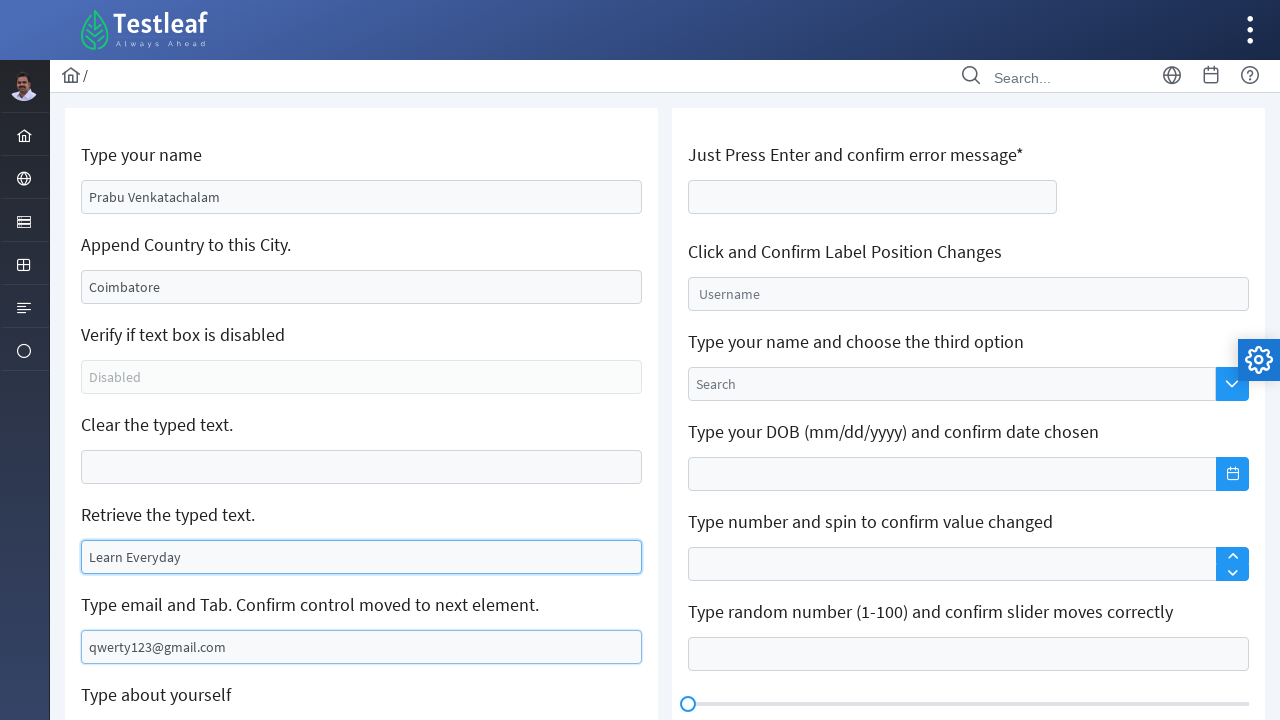

Pressed Tab key to navigate to next element
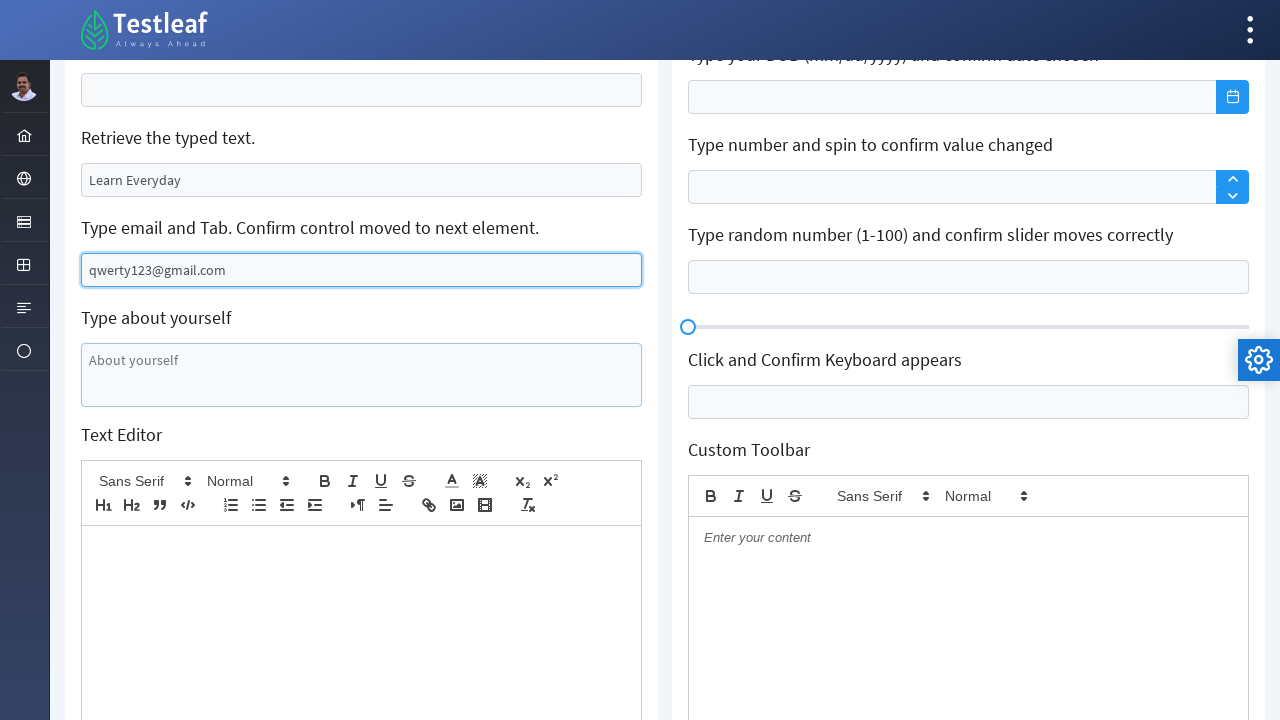

Located textarea element
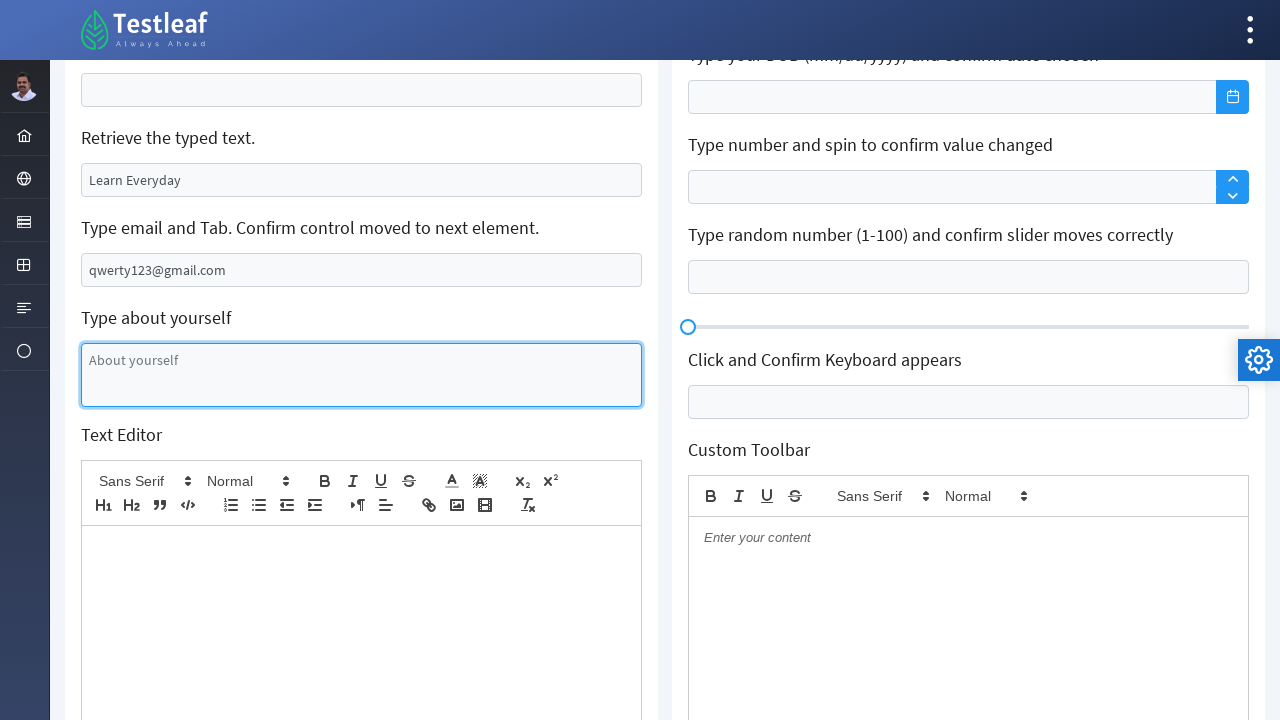

Checked if focus moved to textarea element
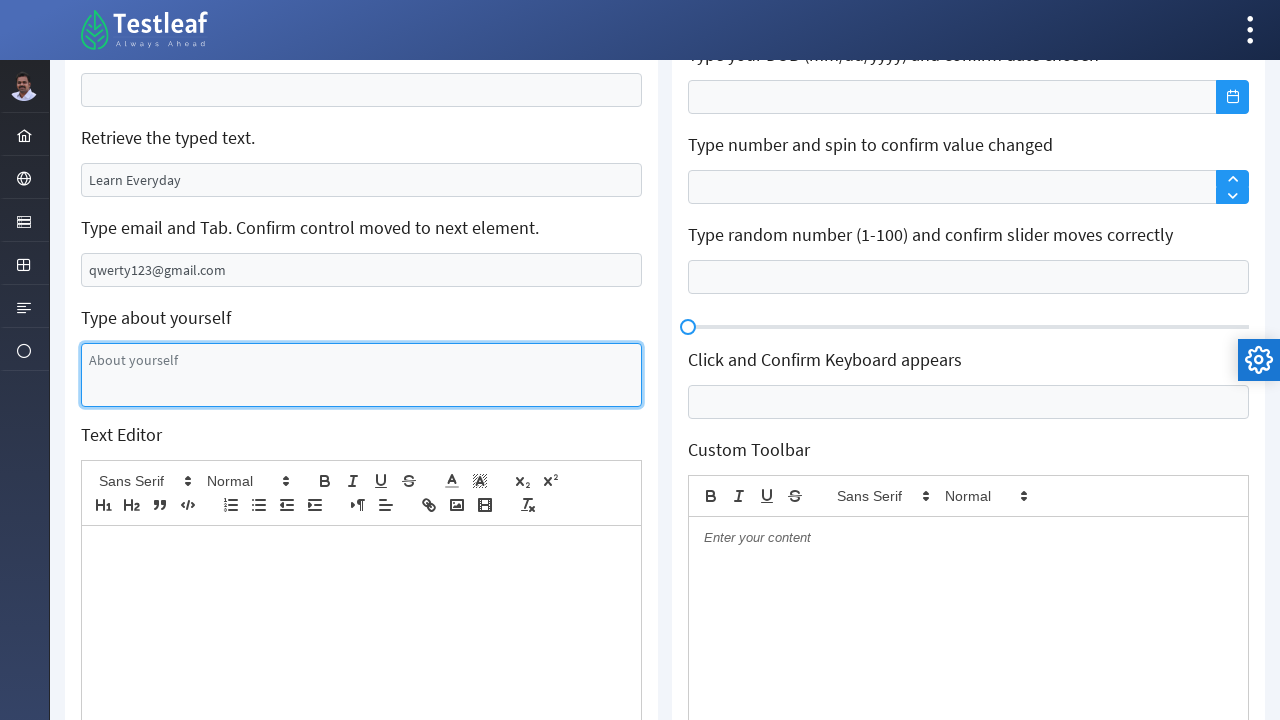

Printed focus status: The control is moved to next element
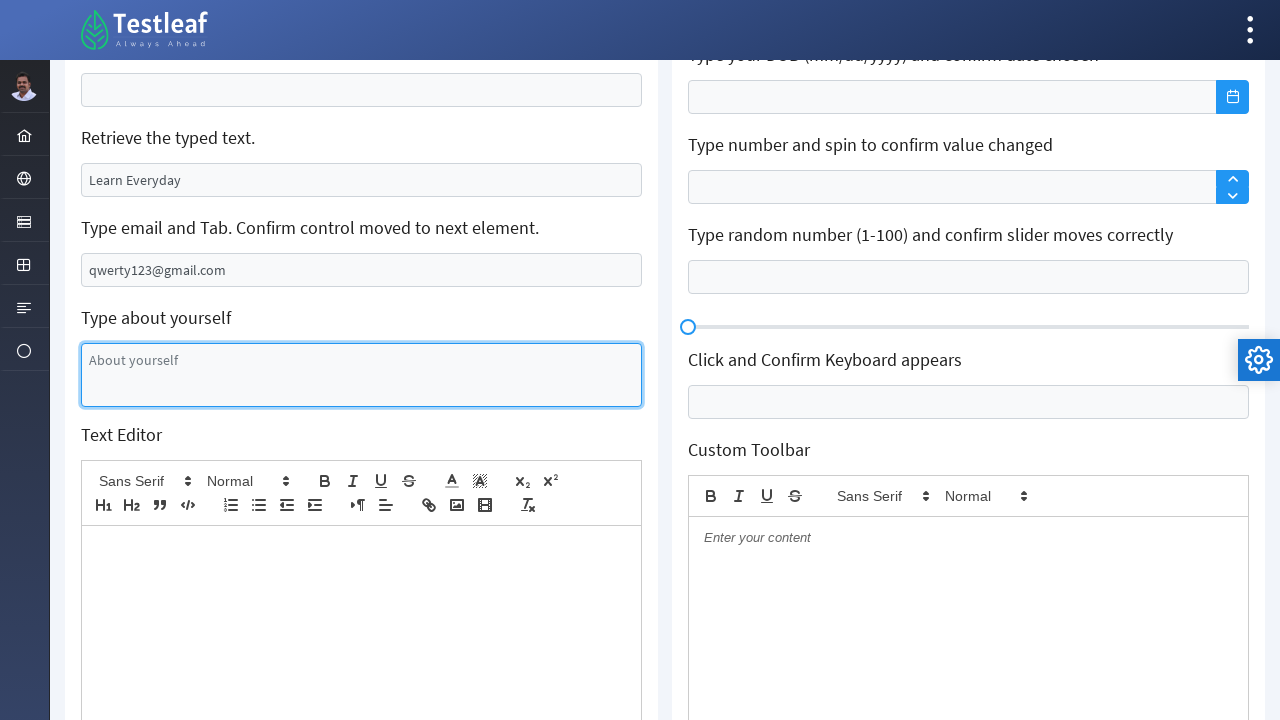

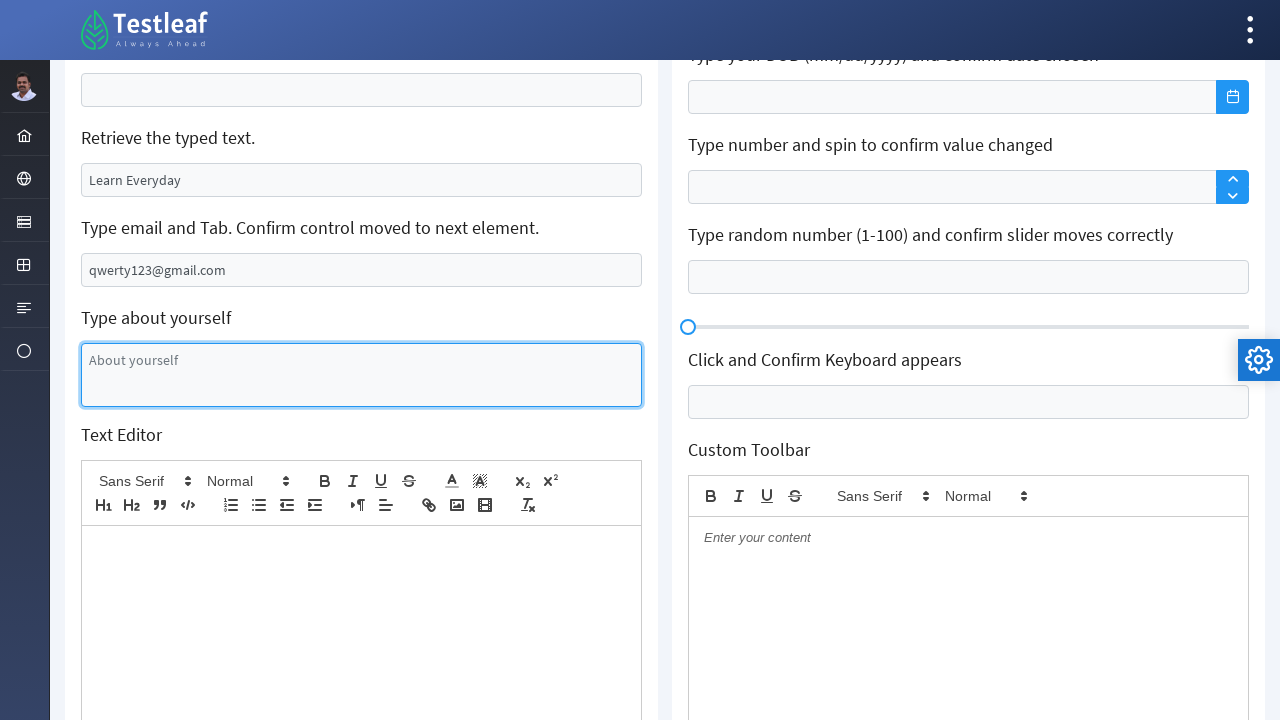